Tests dynamic loading by clicking start button and waiting for content to appear

Starting URL: https://the-internet.herokuapp.com/dynamic_loading/1

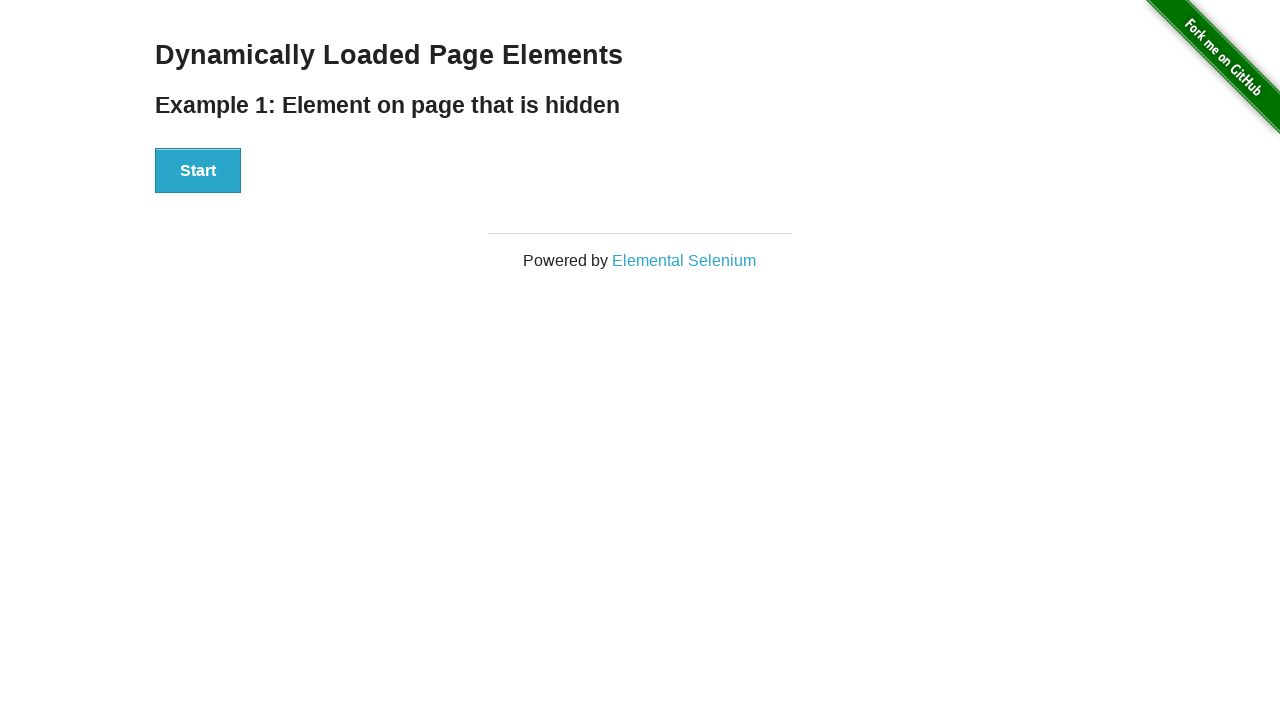

Clicked the Start button to trigger dynamic loading at (198, 171) on xpath=//button[contains(text(),'Start')]
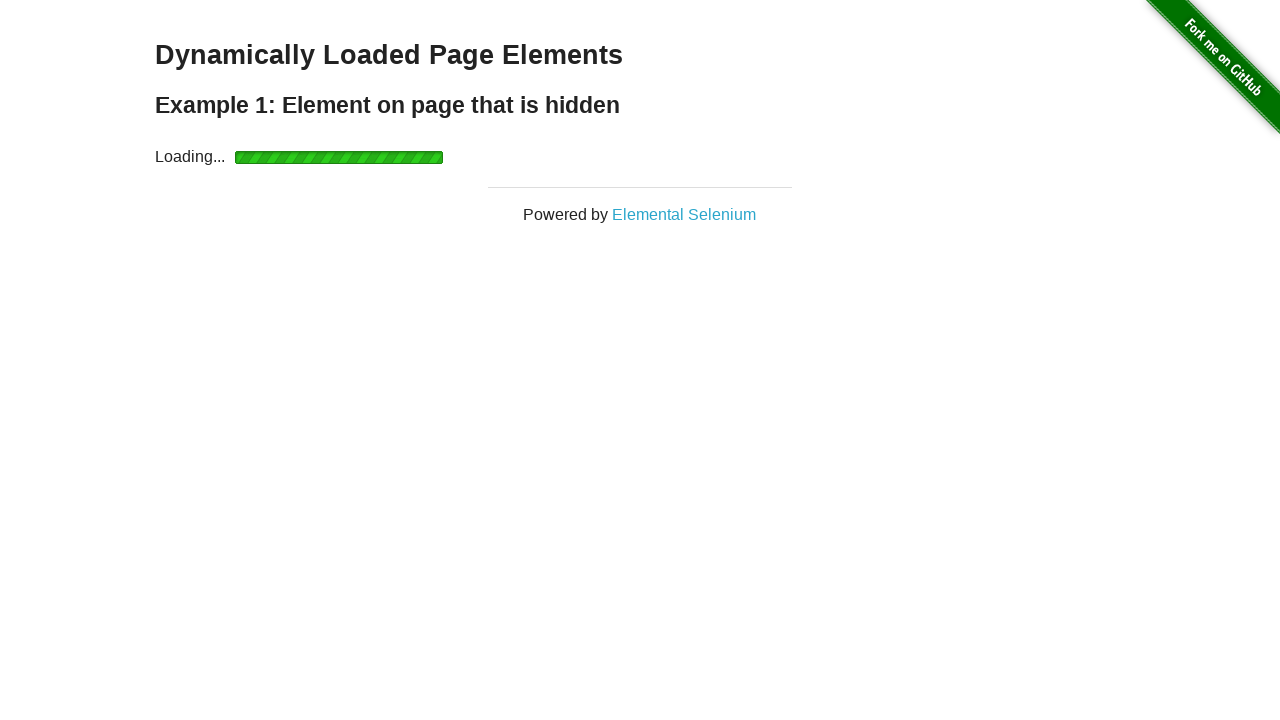

Waited for and verified the finish element appeared with 'Hello World' text
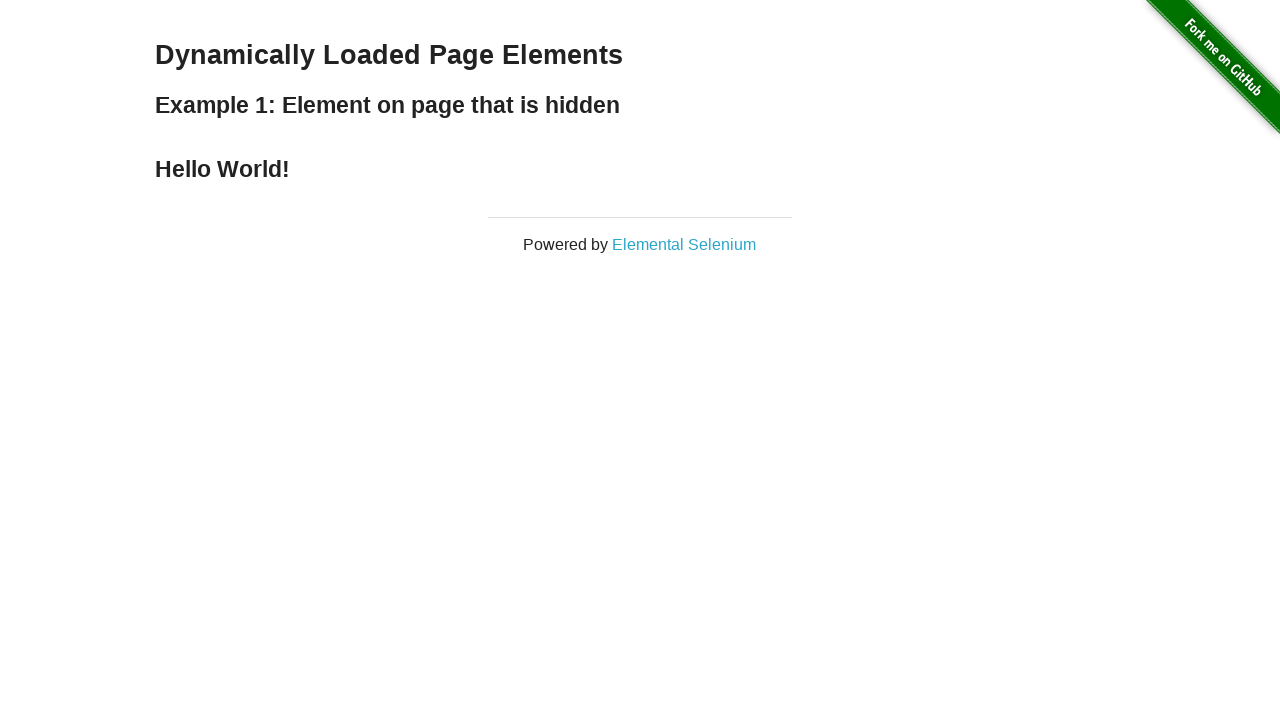

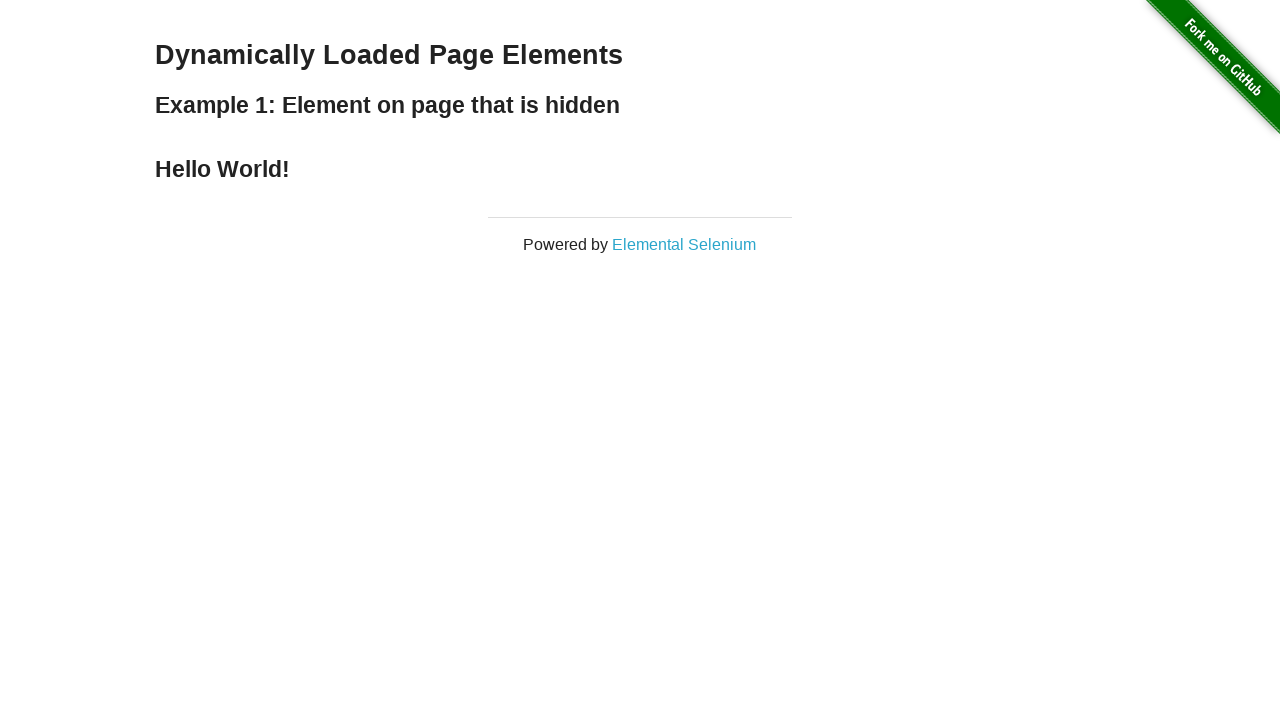